Tests a web form using element collection approach to fill text input, password, textarea, dropdown, and datalist fields

Starting URL: https://www.selenium.dev/selenium/web/web-form.html

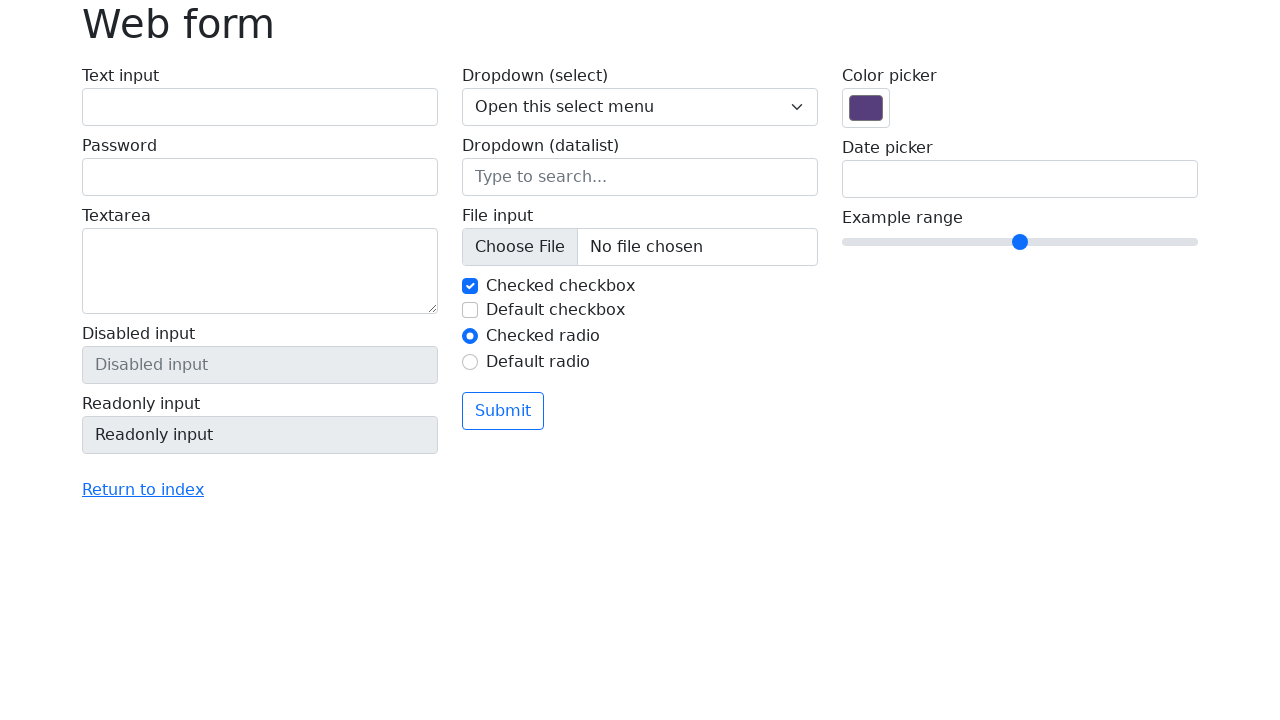

Located all form-control elements on the page
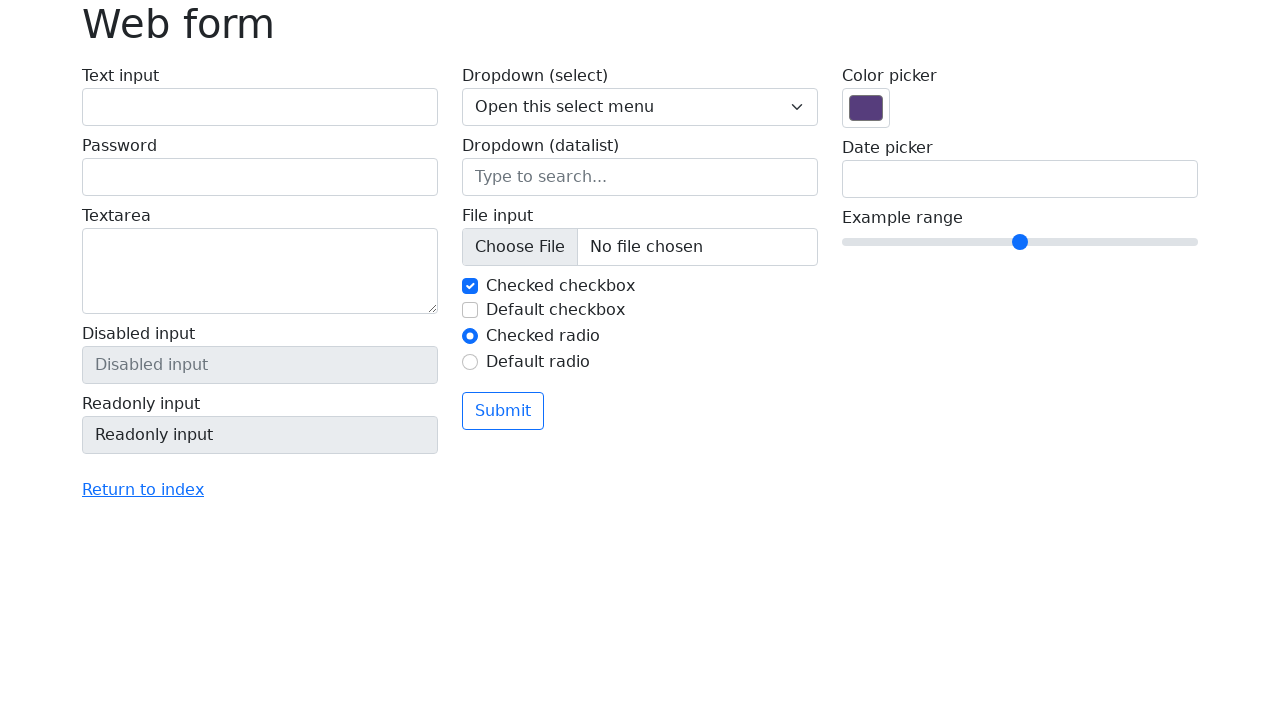

Filled text input field with 'Joseph' on xpath=//*[@class='form-control'] >> nth=0
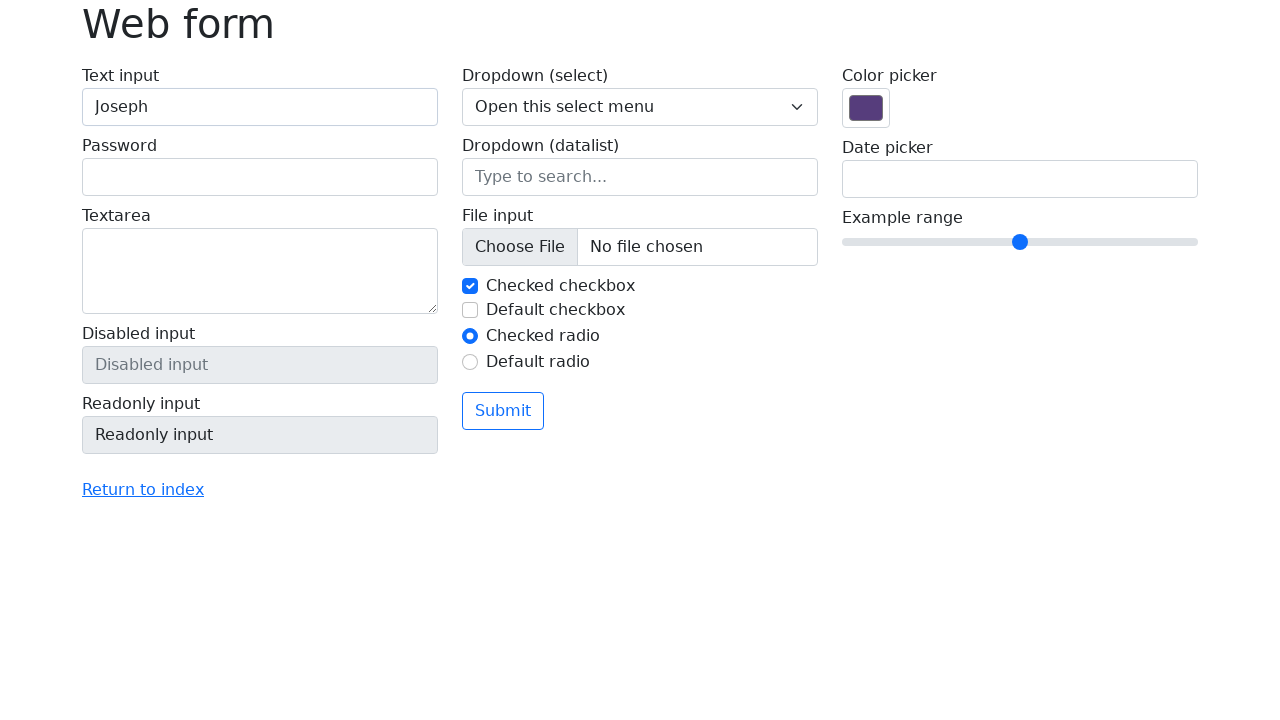

Filled password field with 'mysecret Password' on xpath=//*[@class='form-control'] >> nth=1
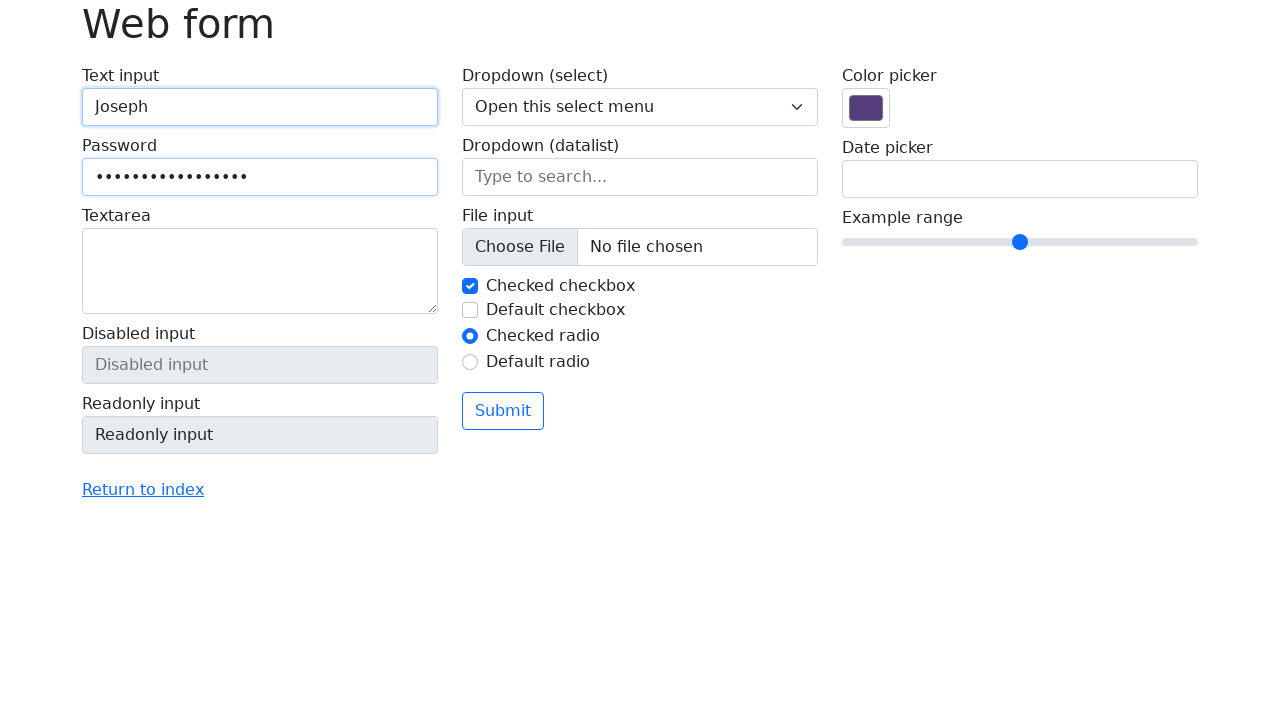

Filled textarea with 'Welcome everyone' on xpath=//*[@class='form-control'] >> nth=2
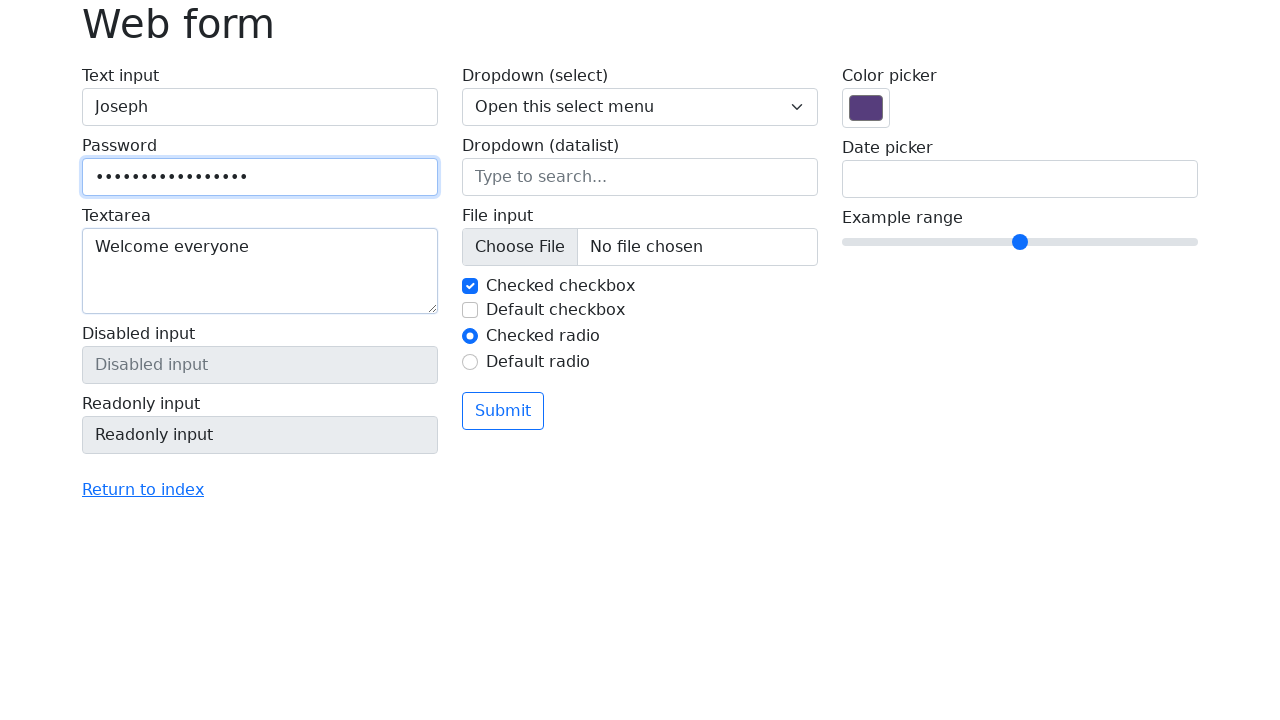

Selected 'Two' from dropdown menu on select[name='my-select']
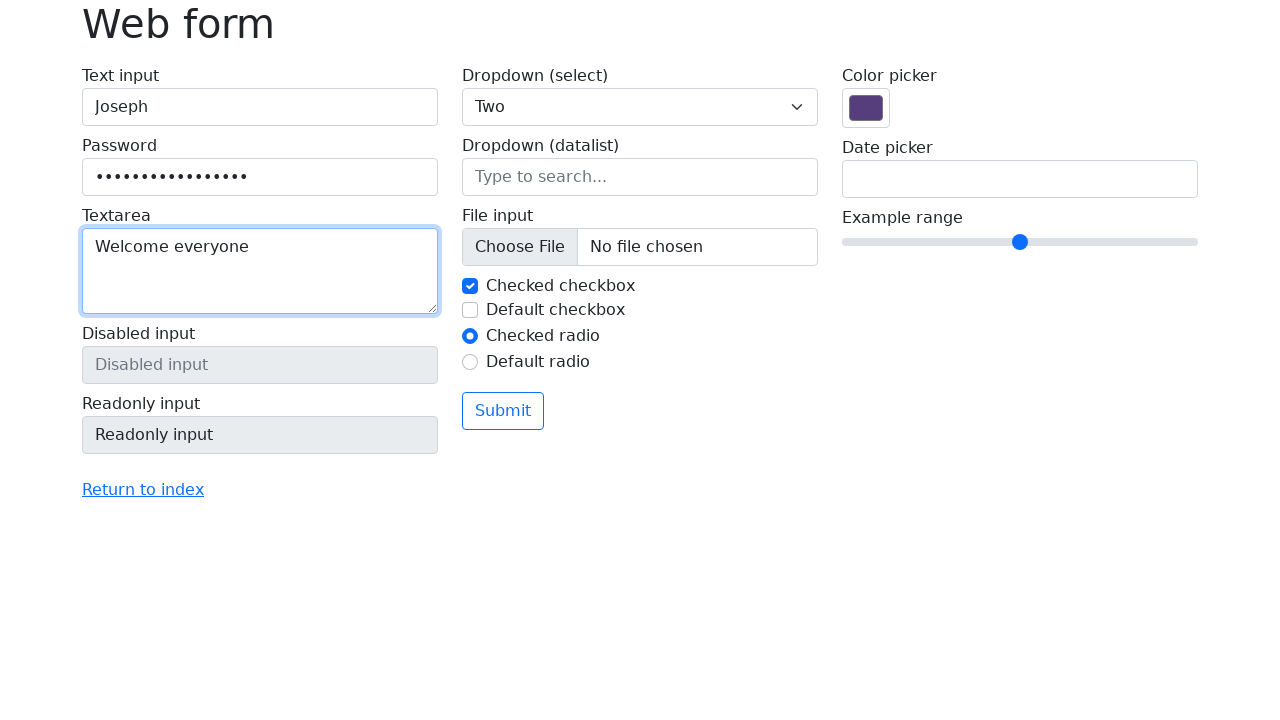

Filled datalist field with 'Chicago' on xpath=//*[@class='form-control'] >> nth=5
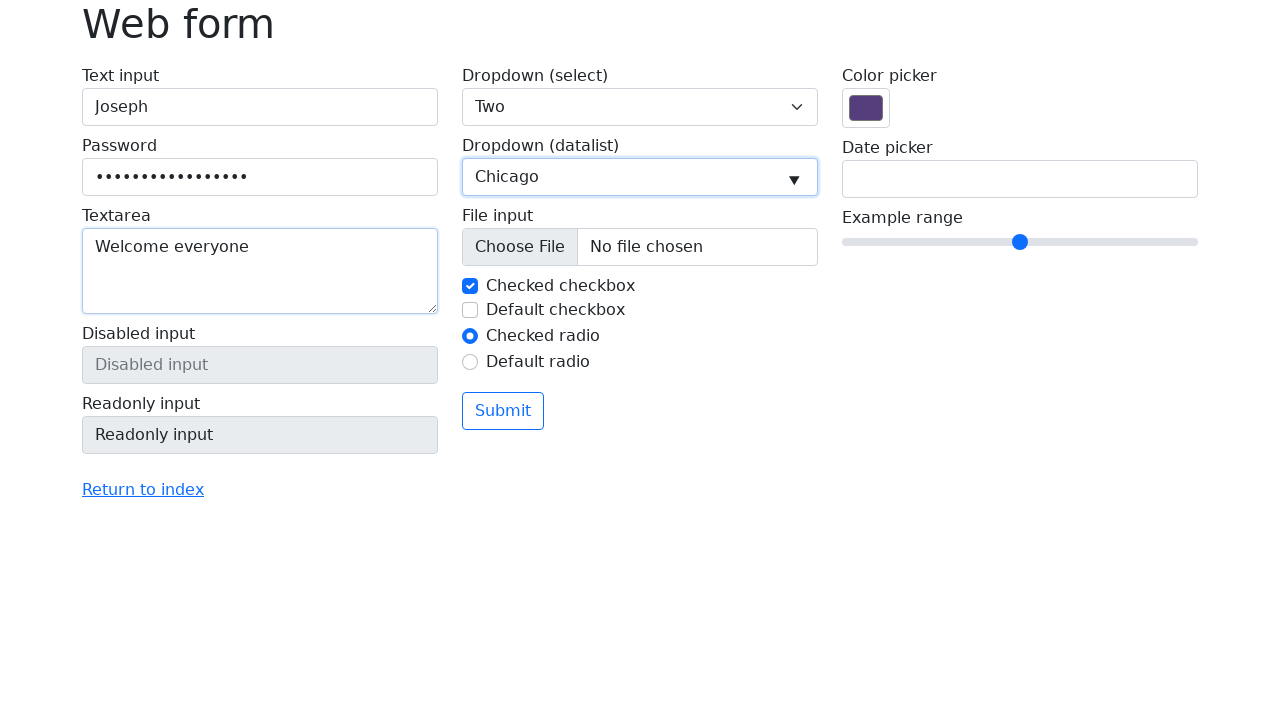

Adjusted slider to value 0 using JavaScript
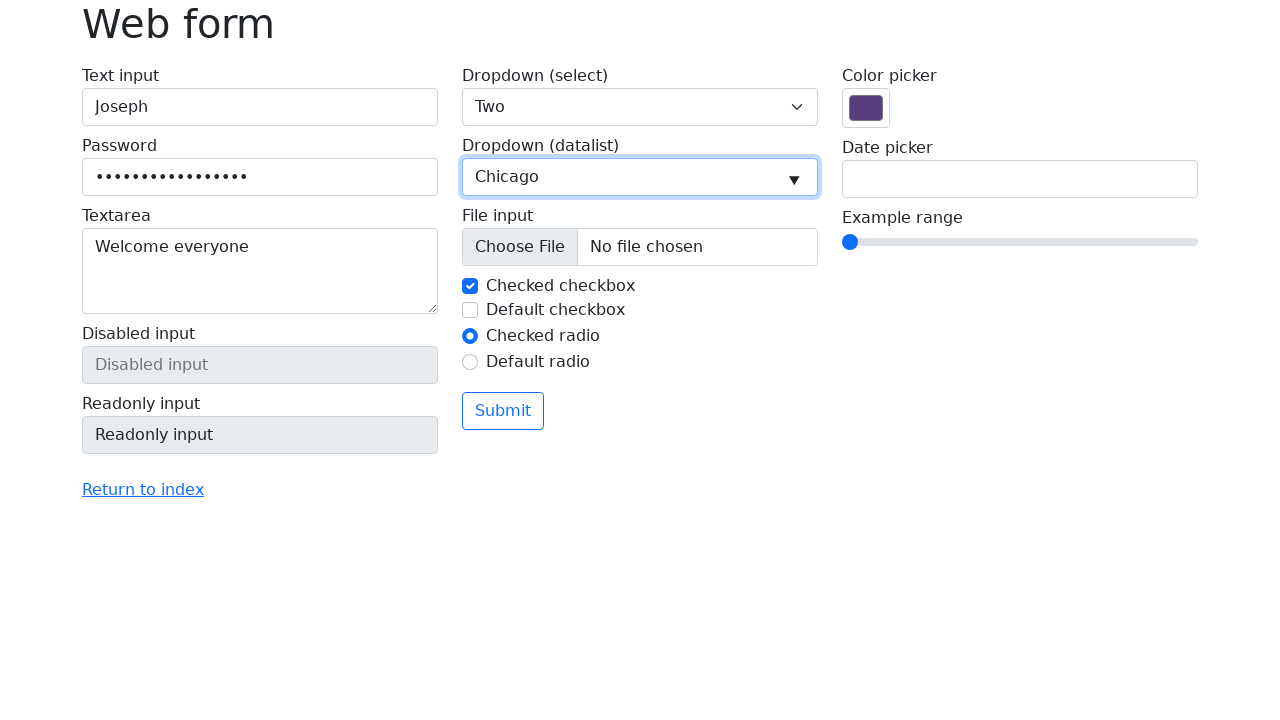

Waited 2 seconds to observe form results
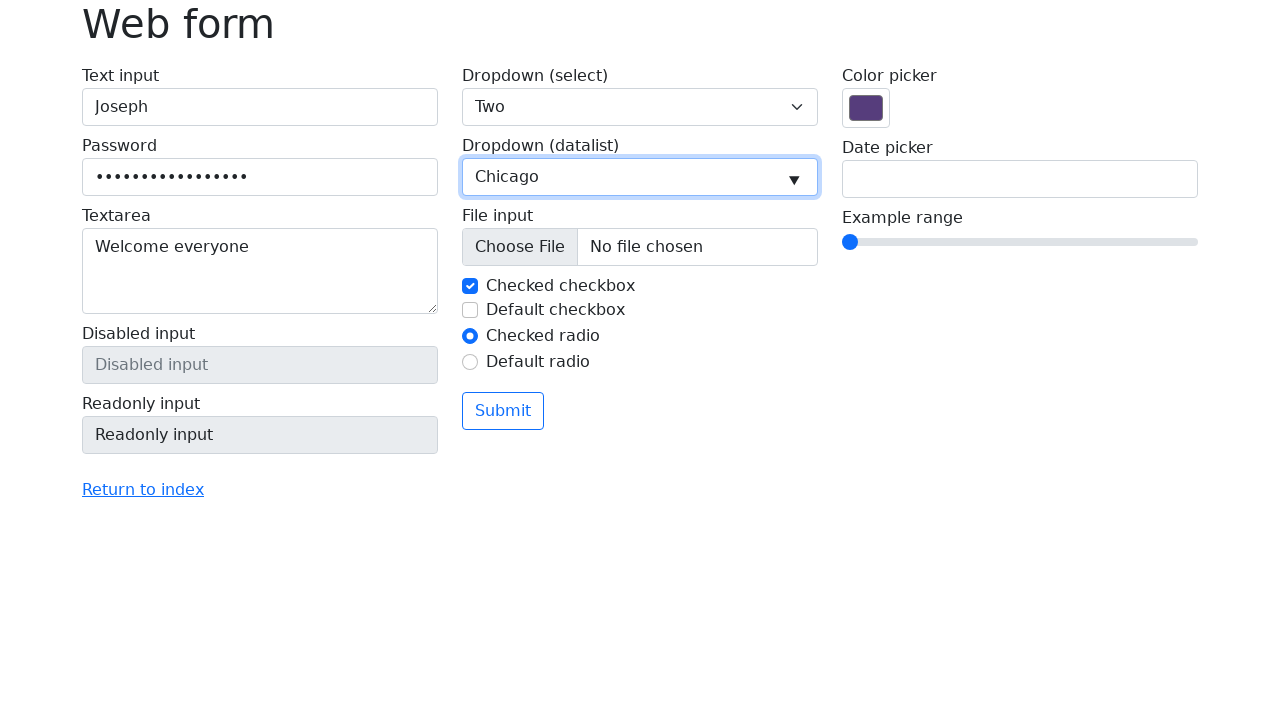

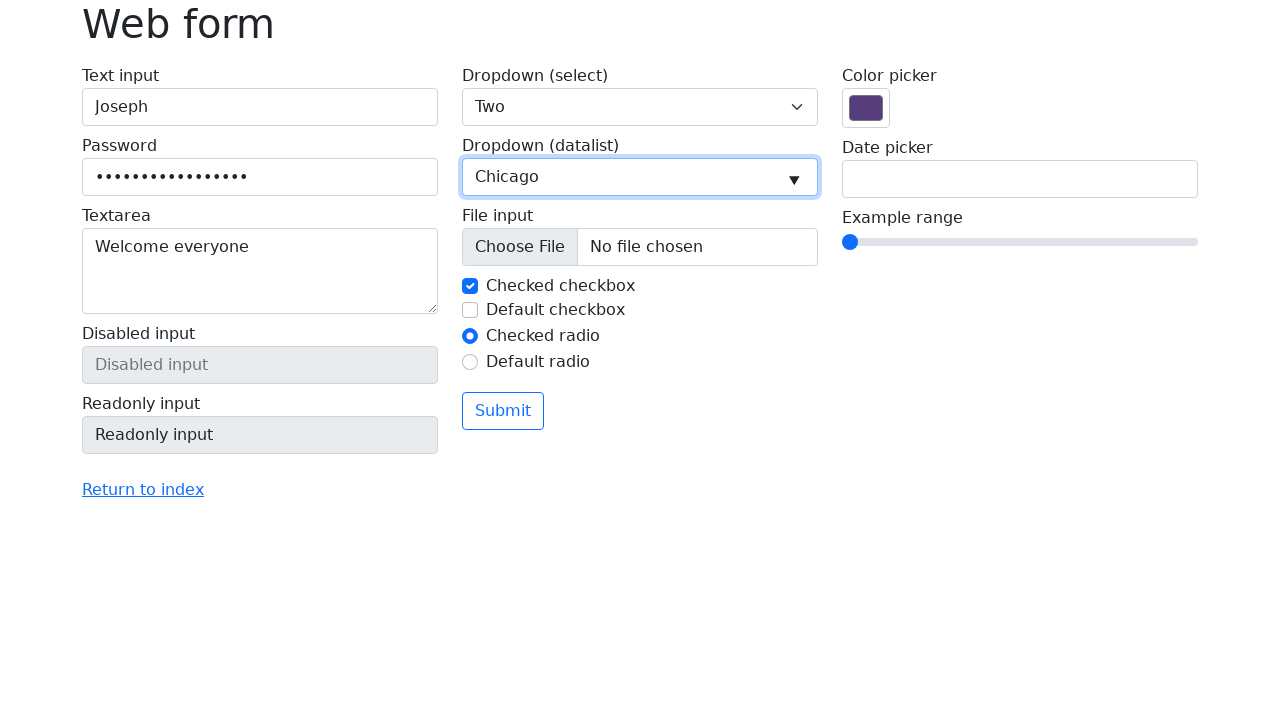